Tests alert handling functionality by navigating to the Cancel tab, triggering an alert dialog, and accepting it

Starting URL: https://demo.automationtesting.in/Alerts.html

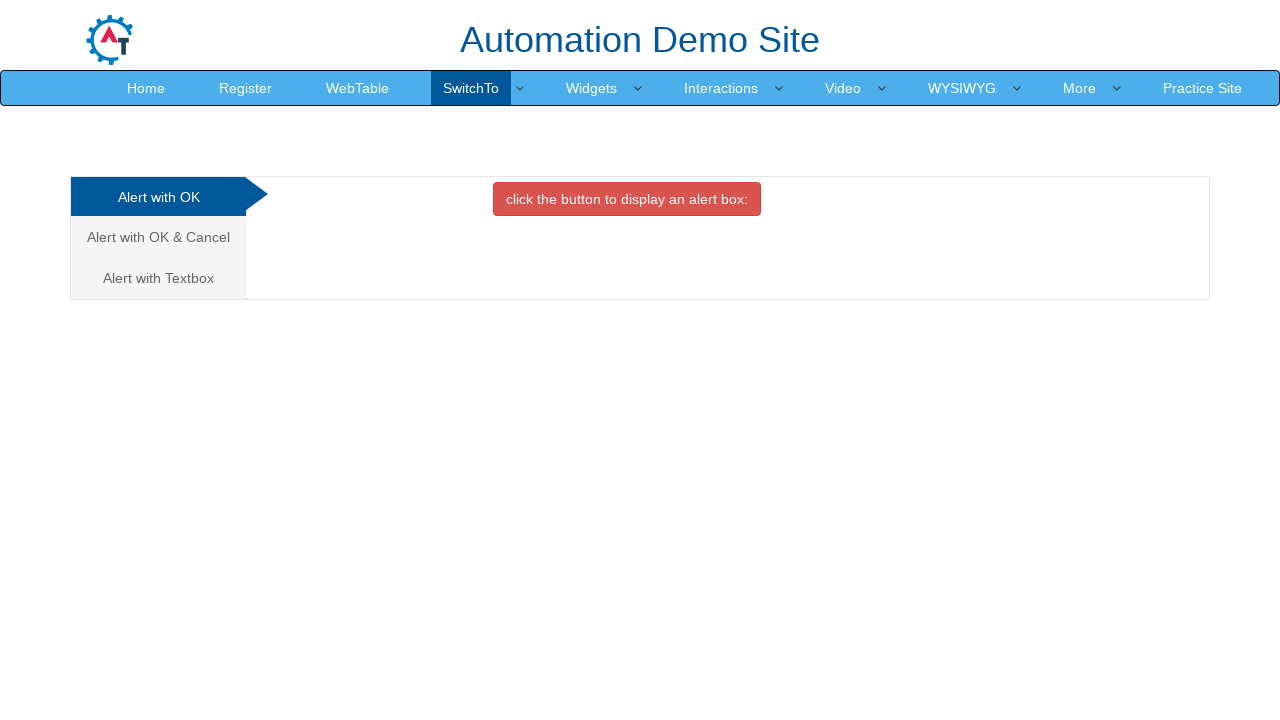

Clicked on the Cancel tab at (158, 237) on xpath=//a[@href='#CancelTab']
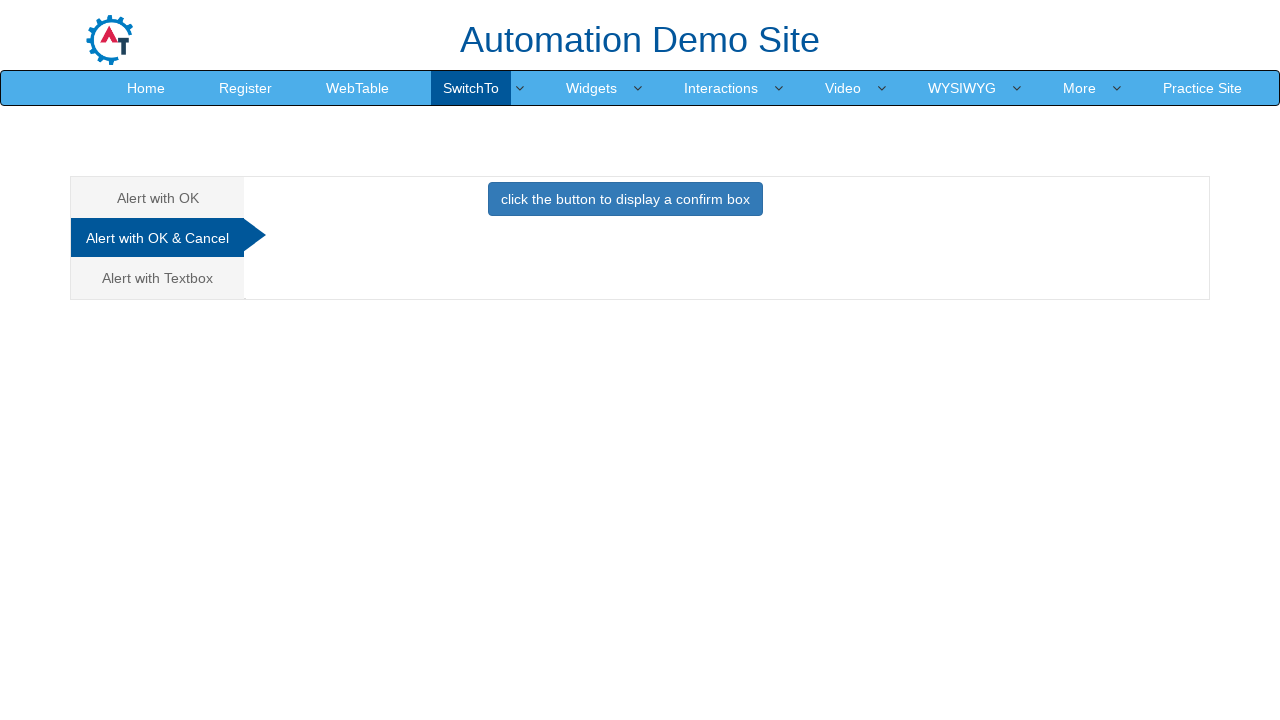

Clicked button to trigger alert dialog at (625, 199) on xpath=//div[@class='tab-pane col-md-6 col-md-offset-1 col-xs-4 col-xs-offset-1 a
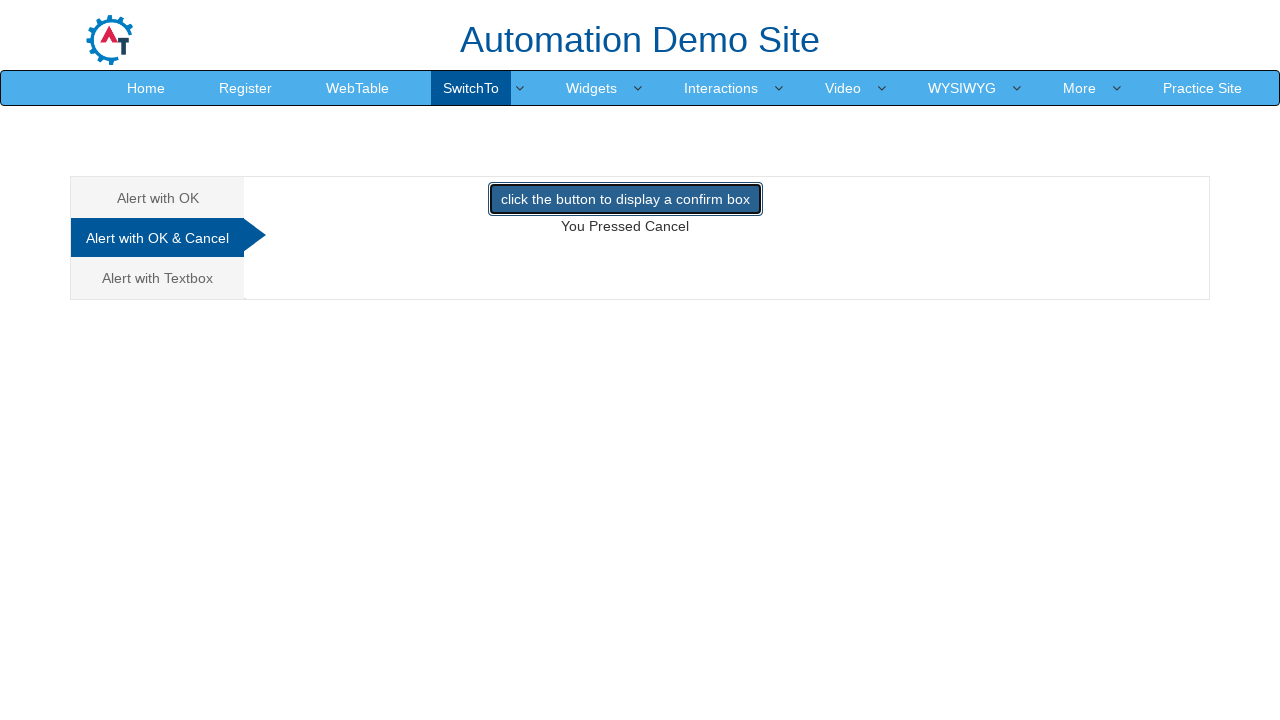

Set up dialog handler to accept alert
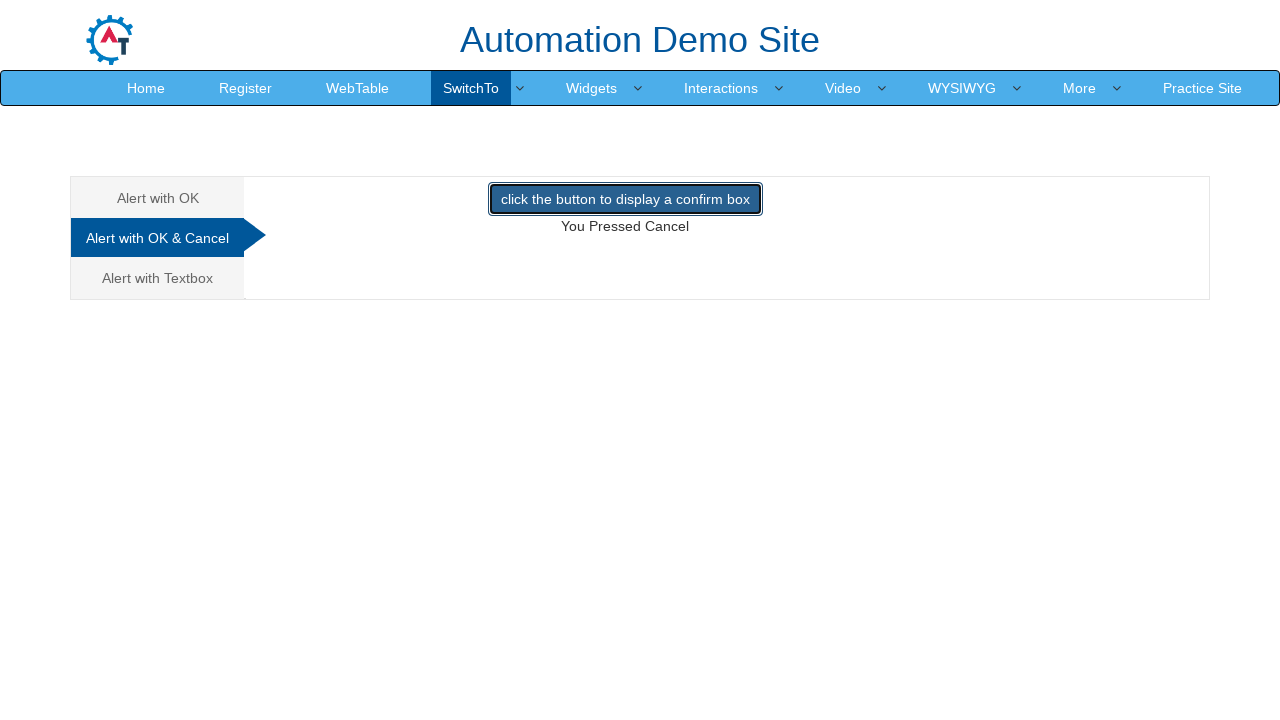

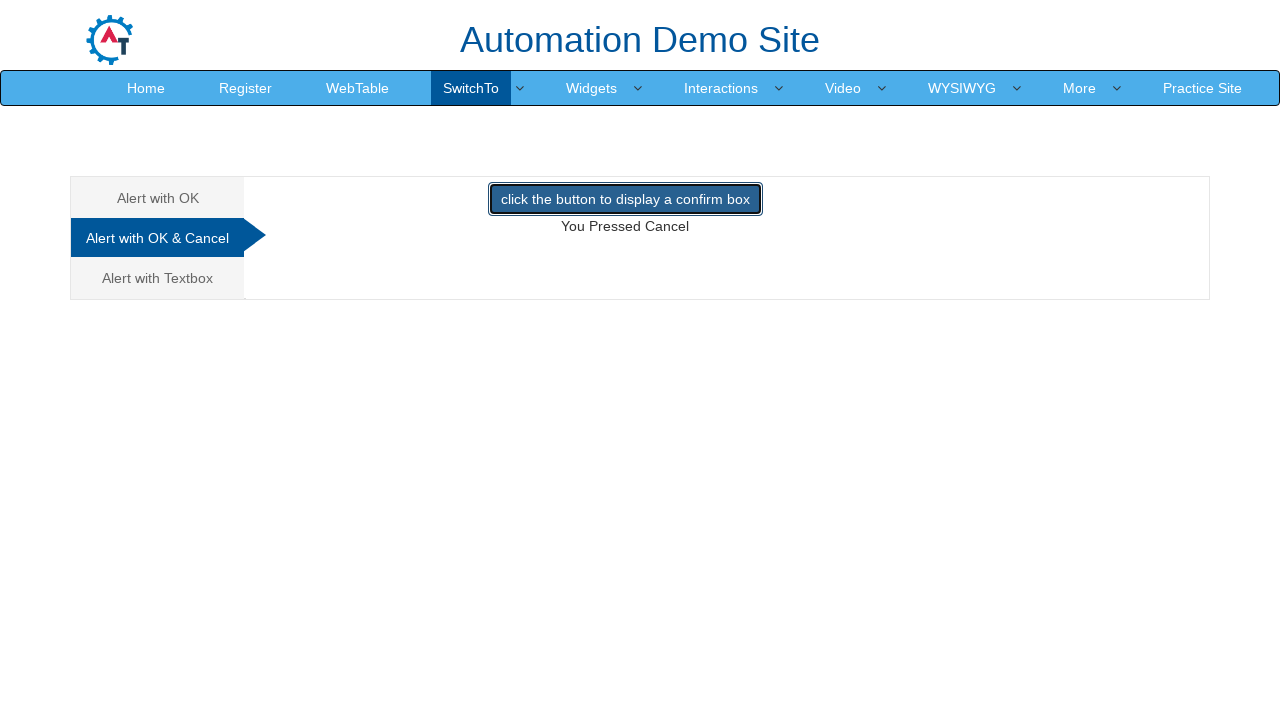